Tests handling of prompt alert dialog by clicking the prompt button, reading alert text, and accepting the alert

Starting URL: https://www.hyrtutorials.com/p/alertsdemo.html

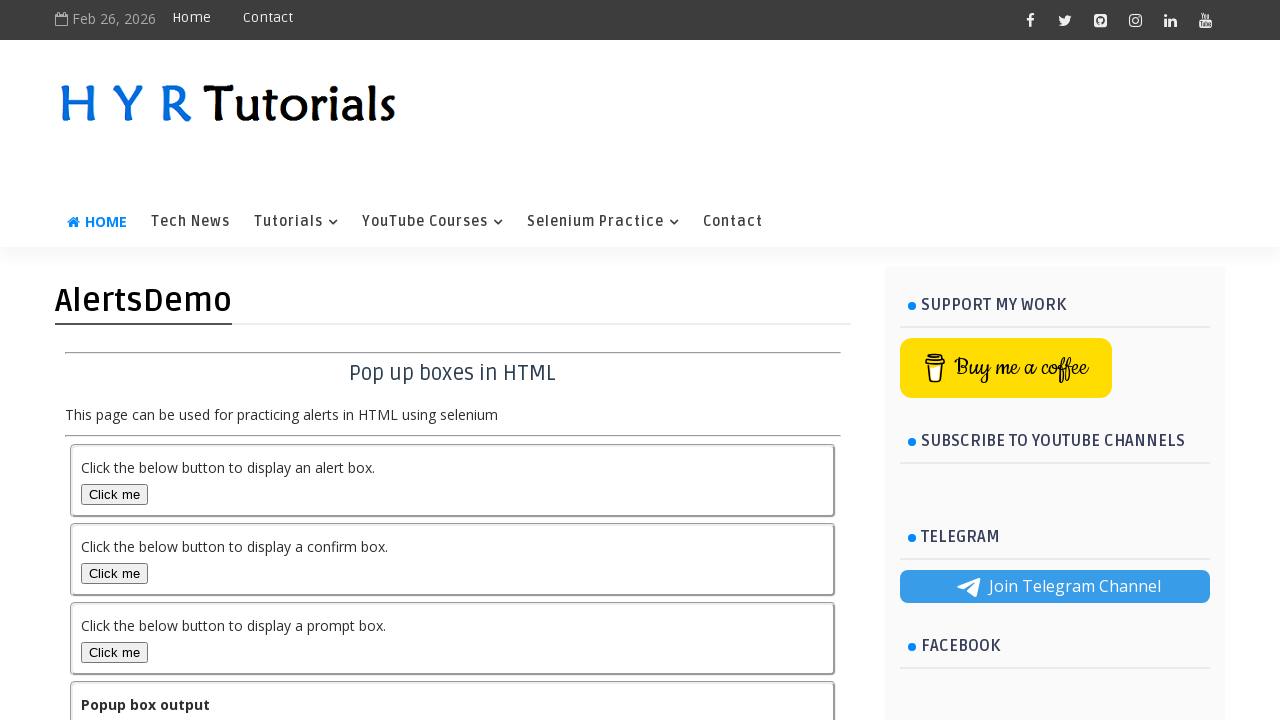

Clicked the prompt alert button at (114, 652) on button#promptBox
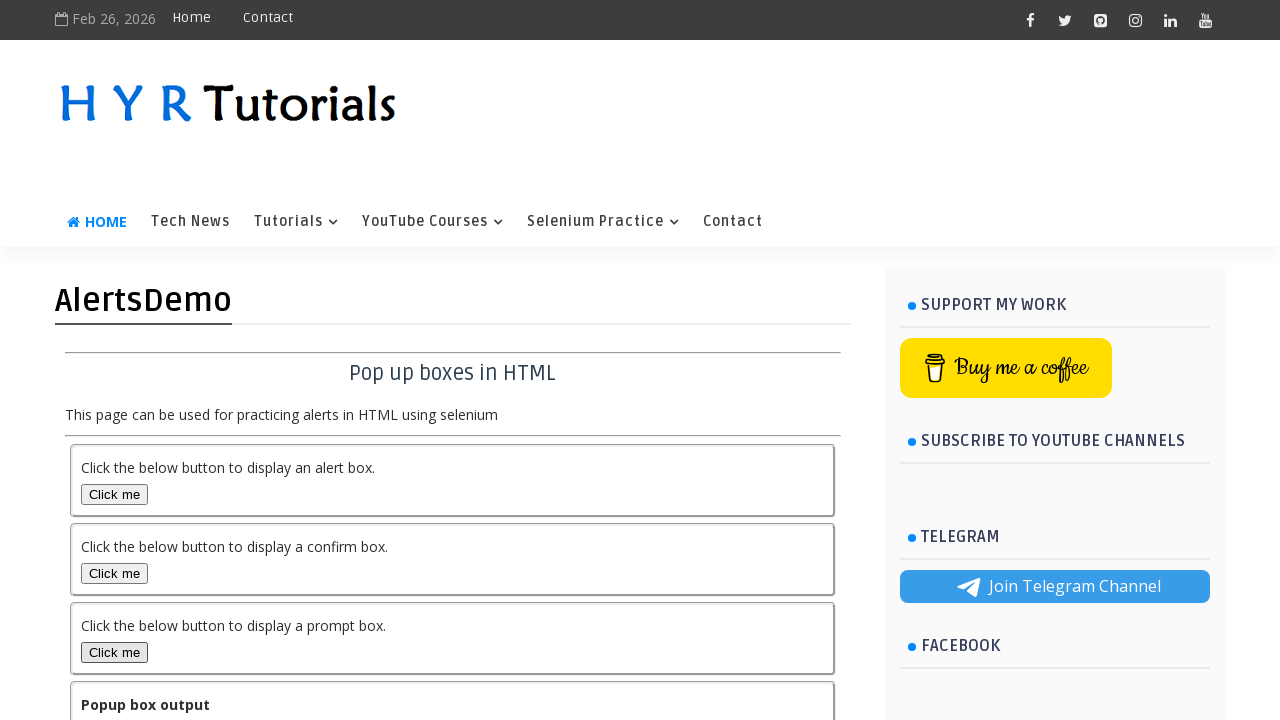

Accepted the prompt alert dialog
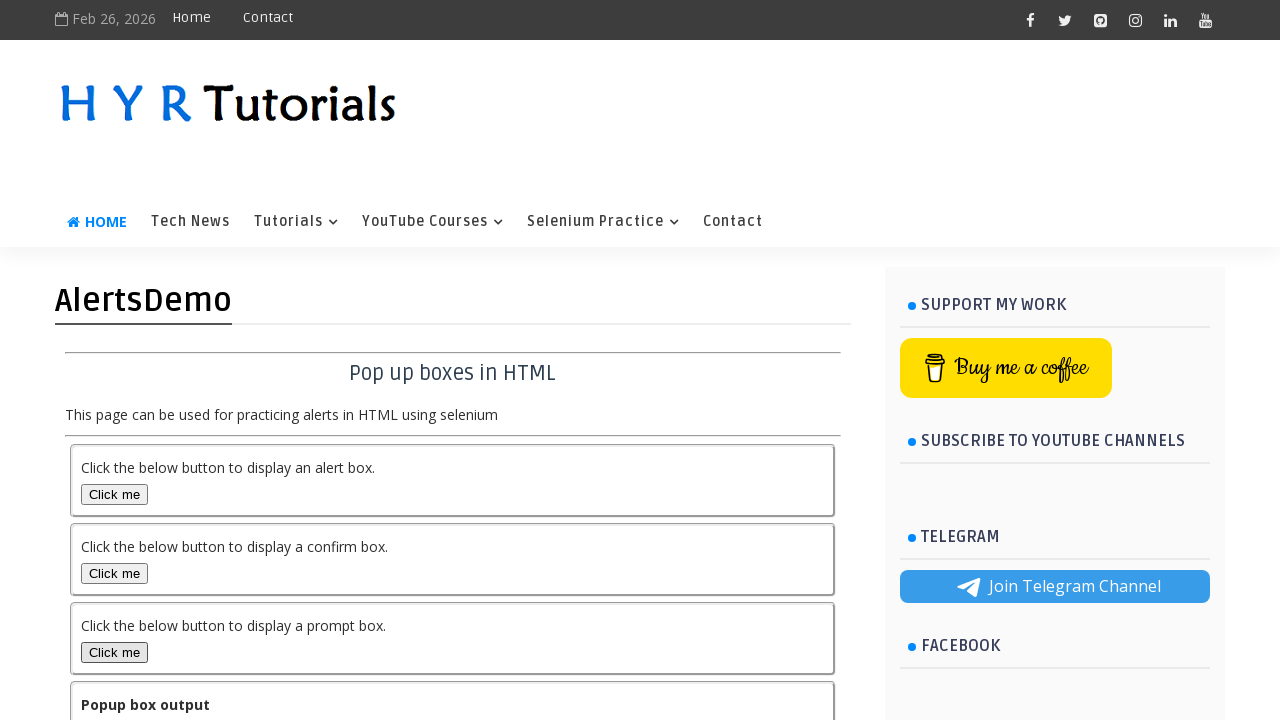

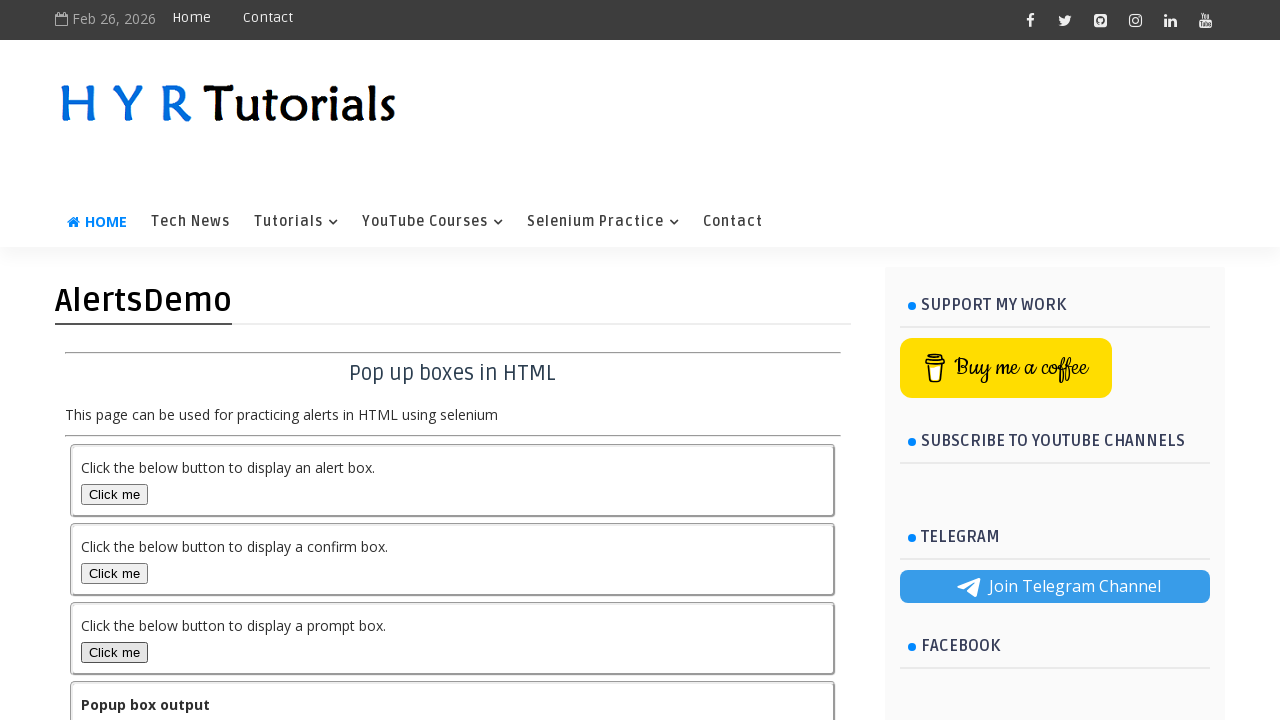